Tests dynamic controls page by toggling checkbox add/remove functionality and enabling a disabled text input, then typing text into it

Starting URL: https://the-internet.herokuapp.com/dynamic_controls

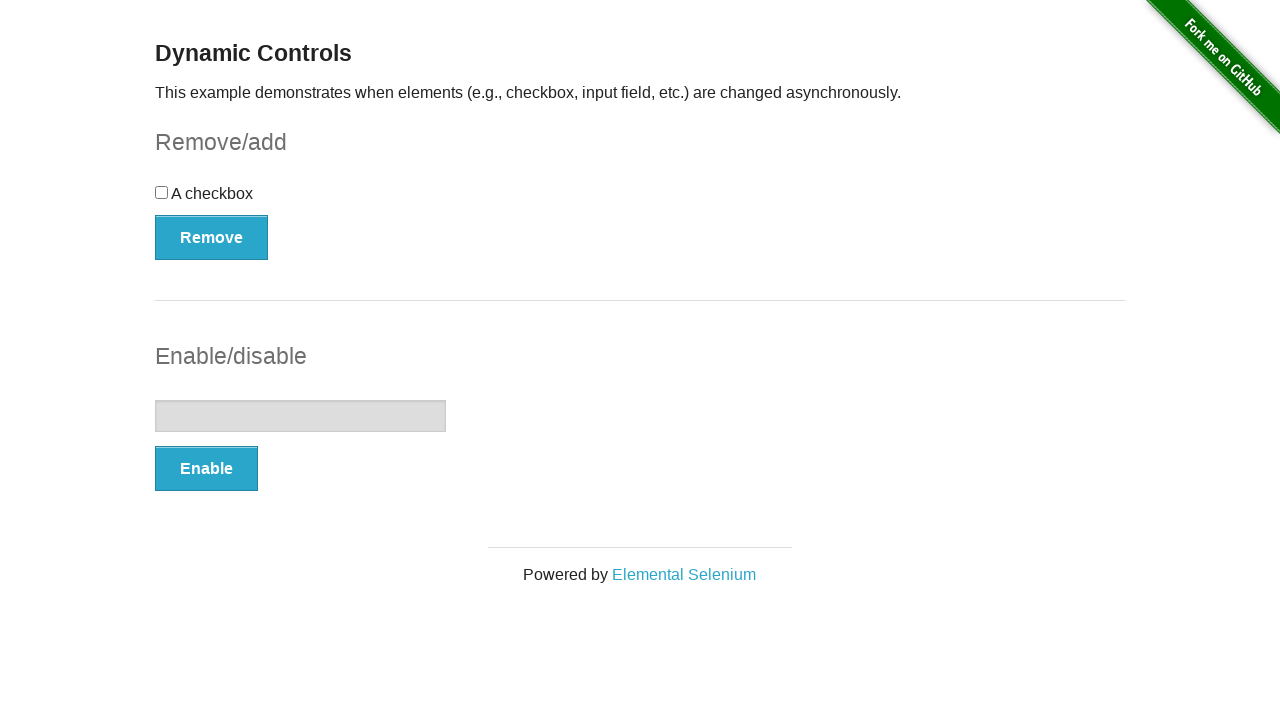

Navigated to dynamic controls page
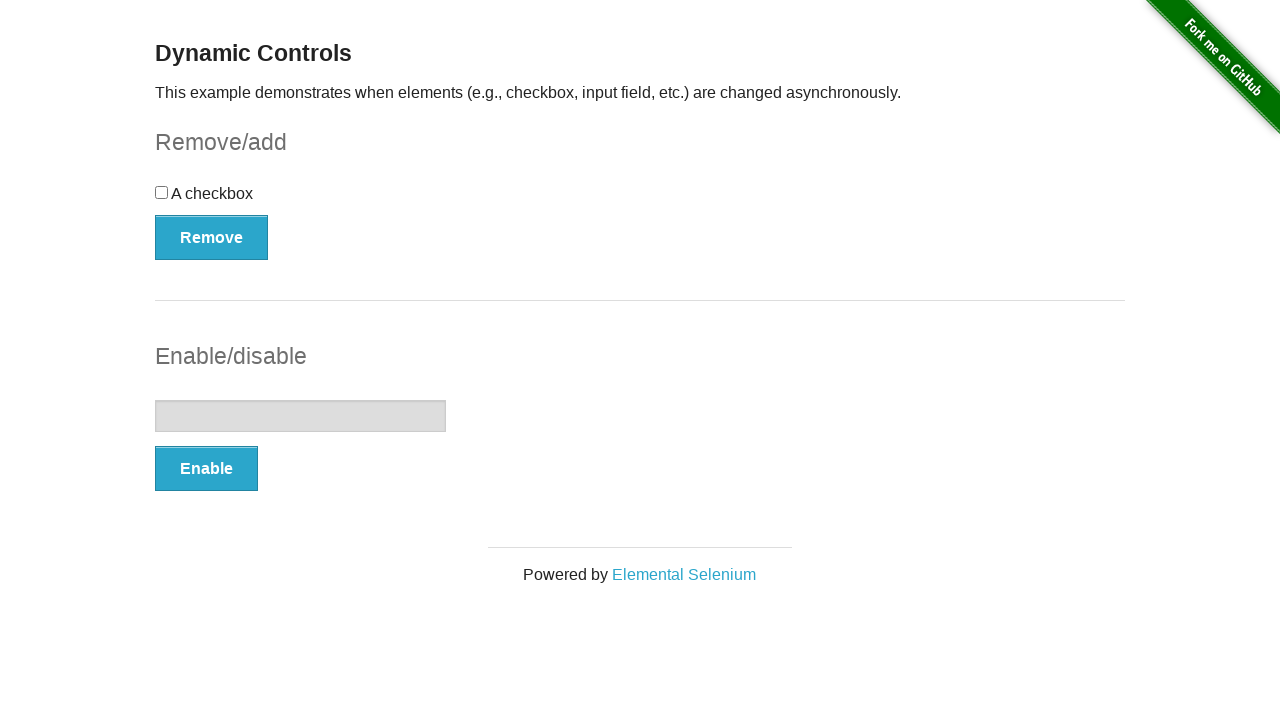

Clicked Remove button to remove checkbox at (212, 237) on xpath=//*[@id='checkbox-example']/button
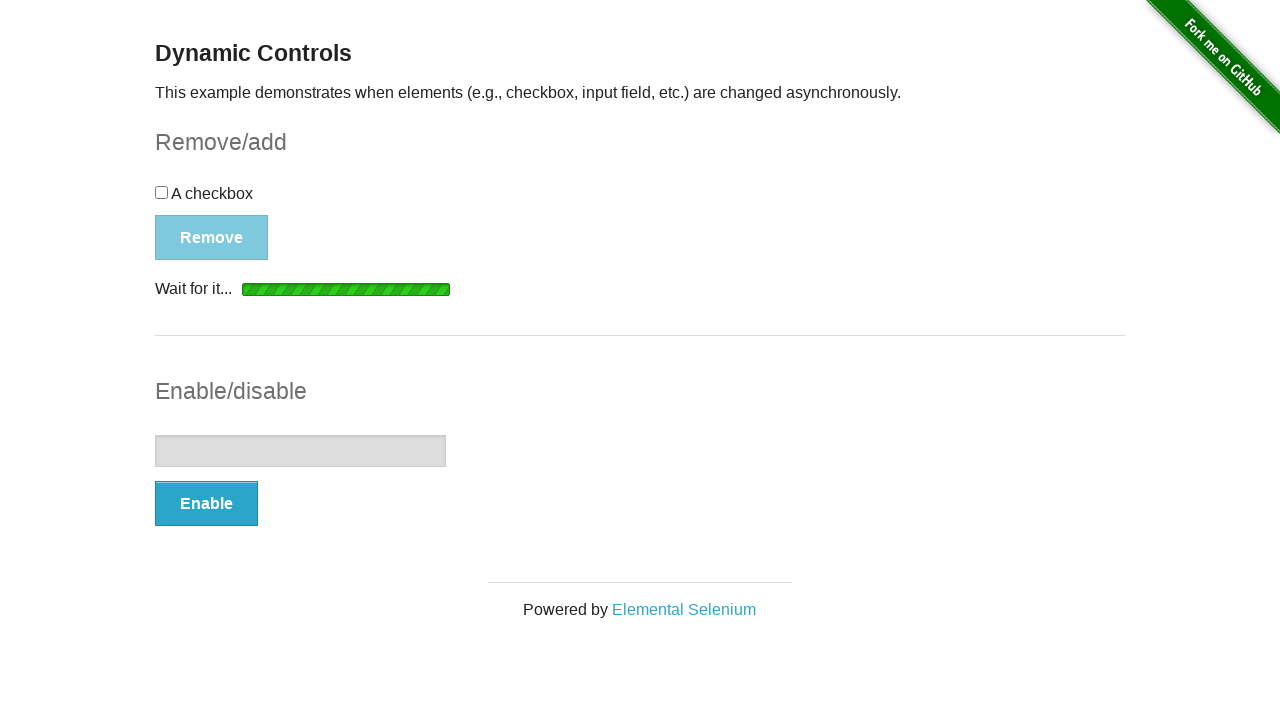

Checkbox removed and button changed to Add
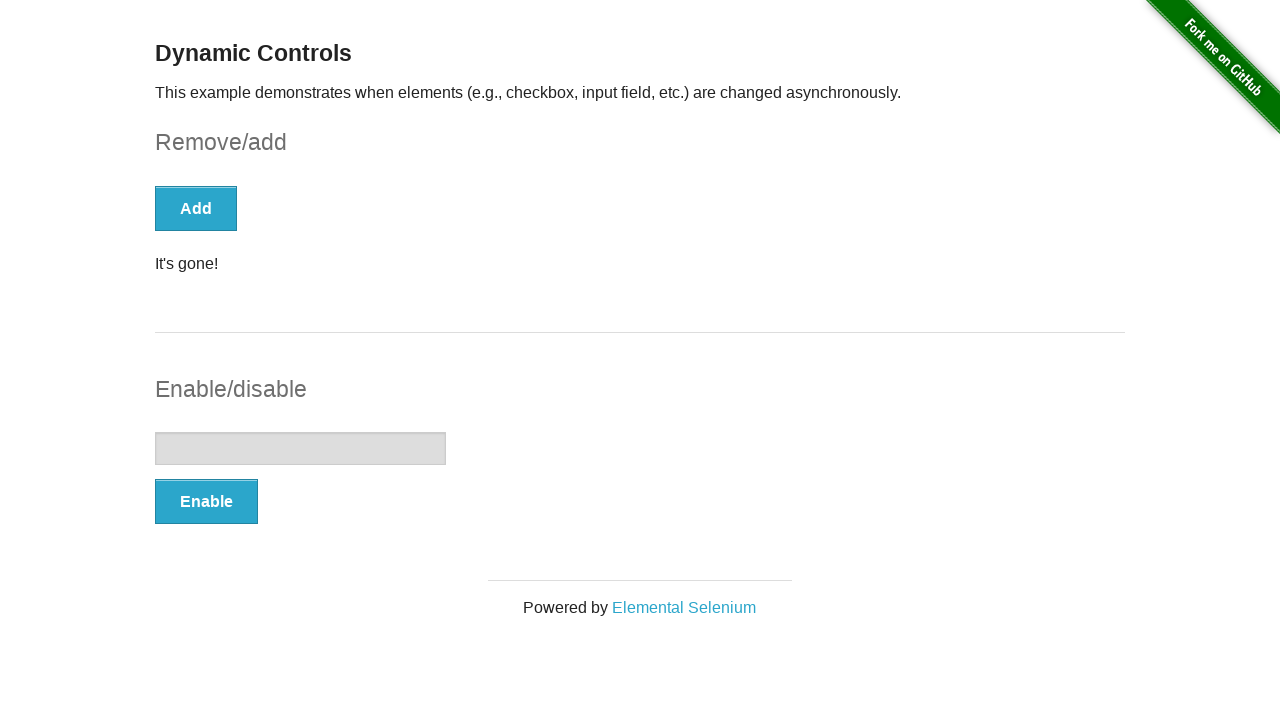

Clicked Add button to restore checkbox at (196, 208) on xpath=//*[@id='checkbox-example']/button
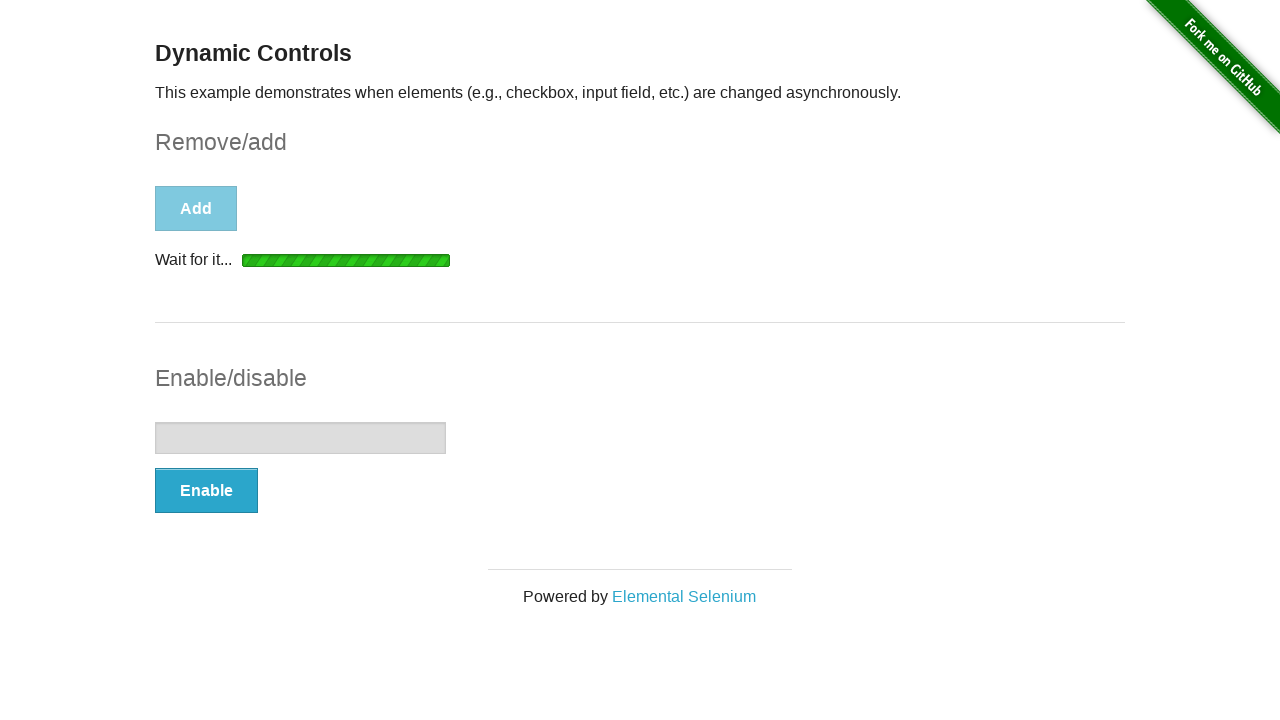

Clicked Enable button to enable text input at (206, 491) on xpath=//*[@id='input-example']/button
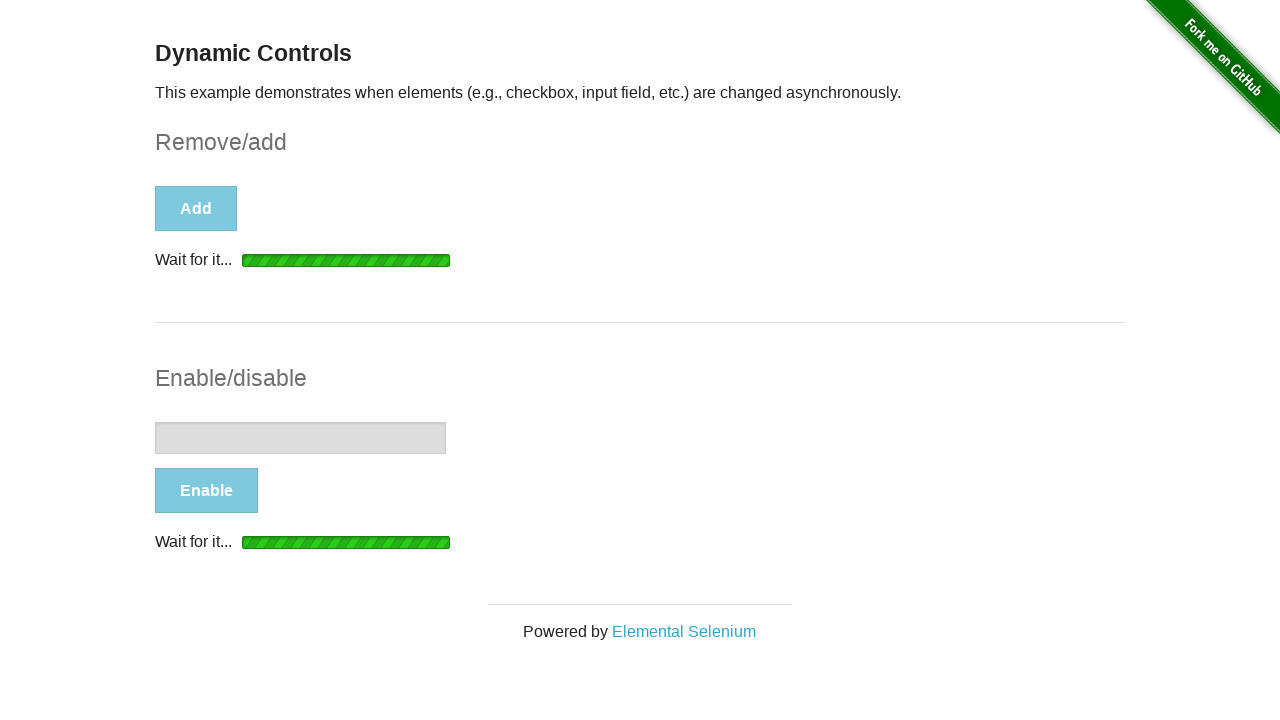

Text input is now enabled and button changed to Disable
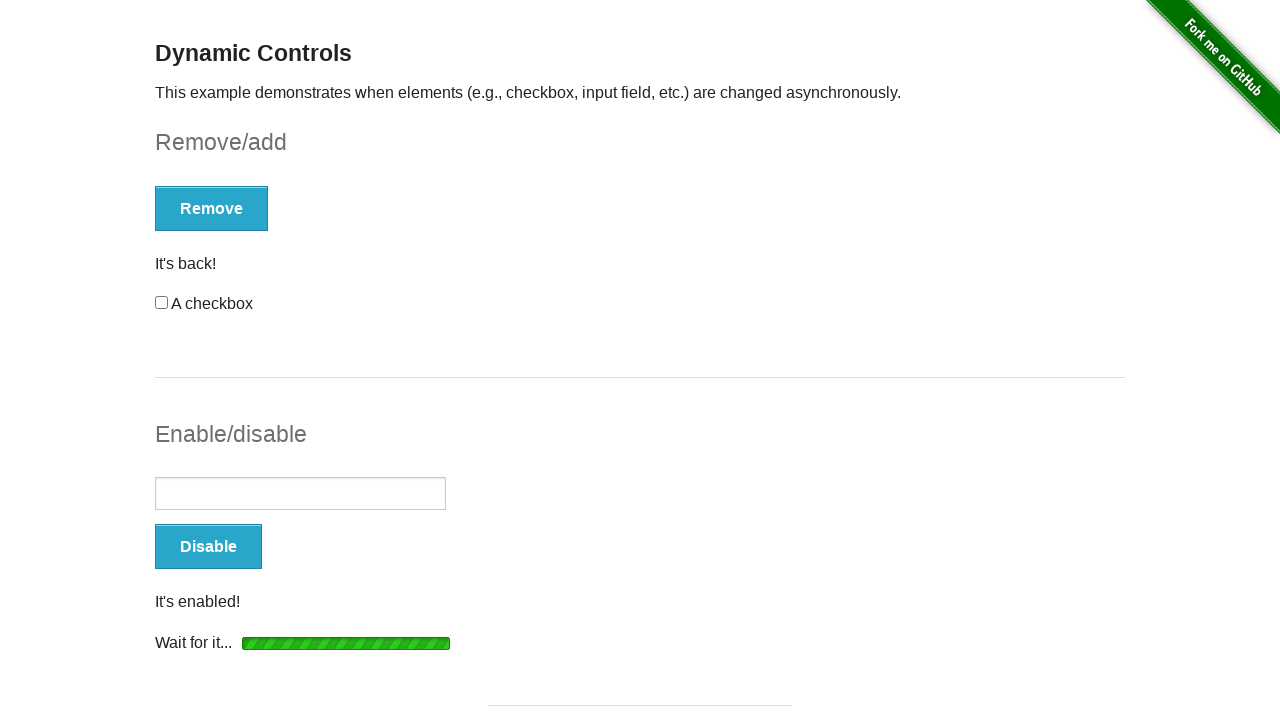

Typed 'This box is enabled now' into the enabled text input field on //*[@id='input-example']/input
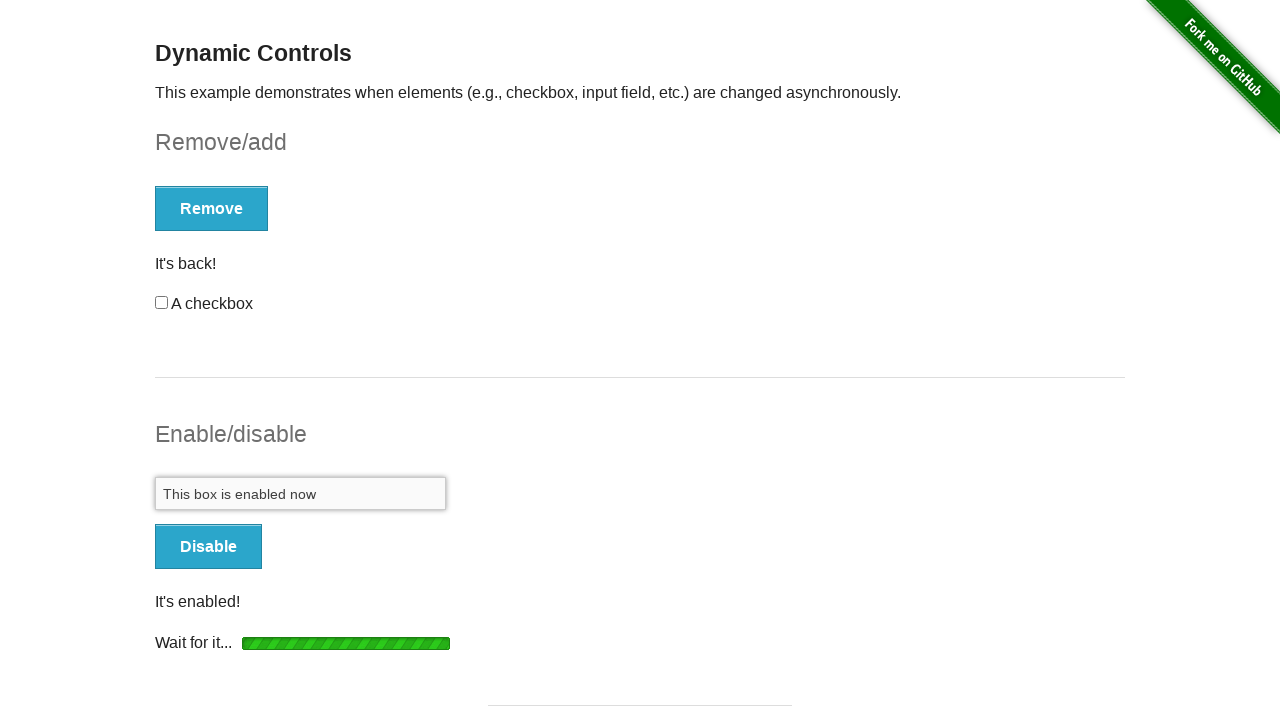

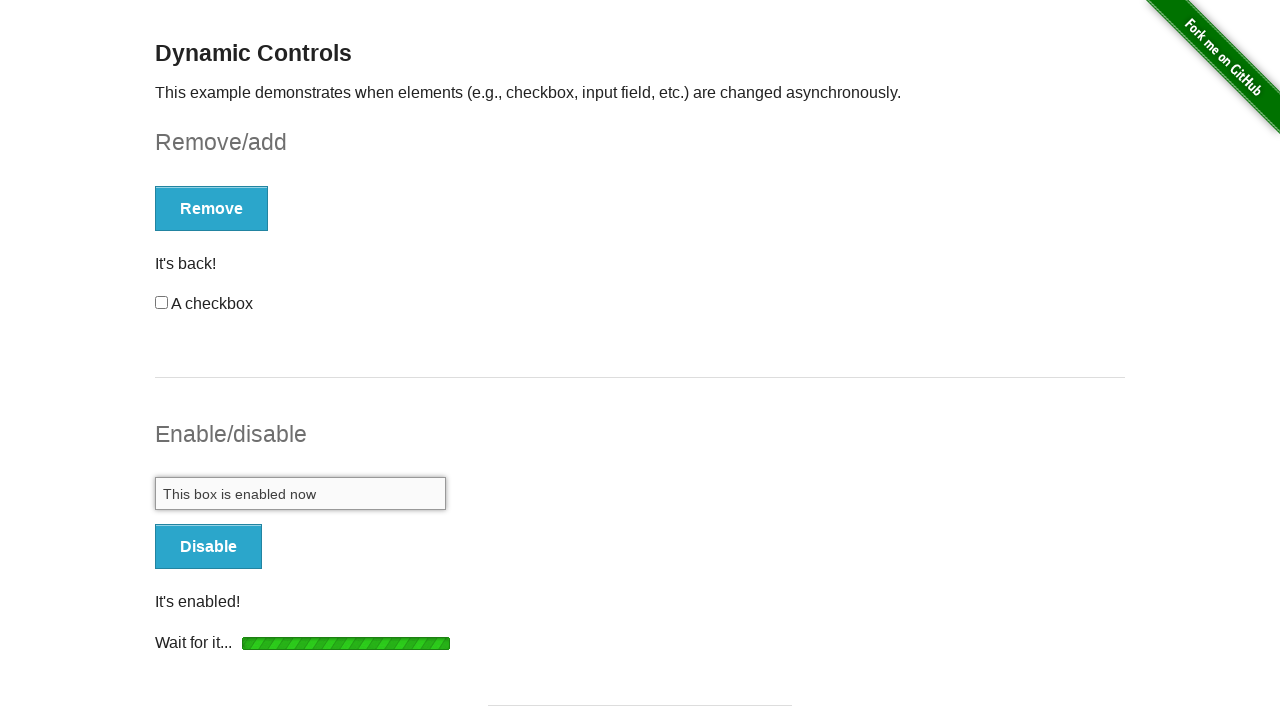